Tests that Popular Streaming Movies section displays movie information correctly

Starting URL: https://www.rottentomatoes.com/

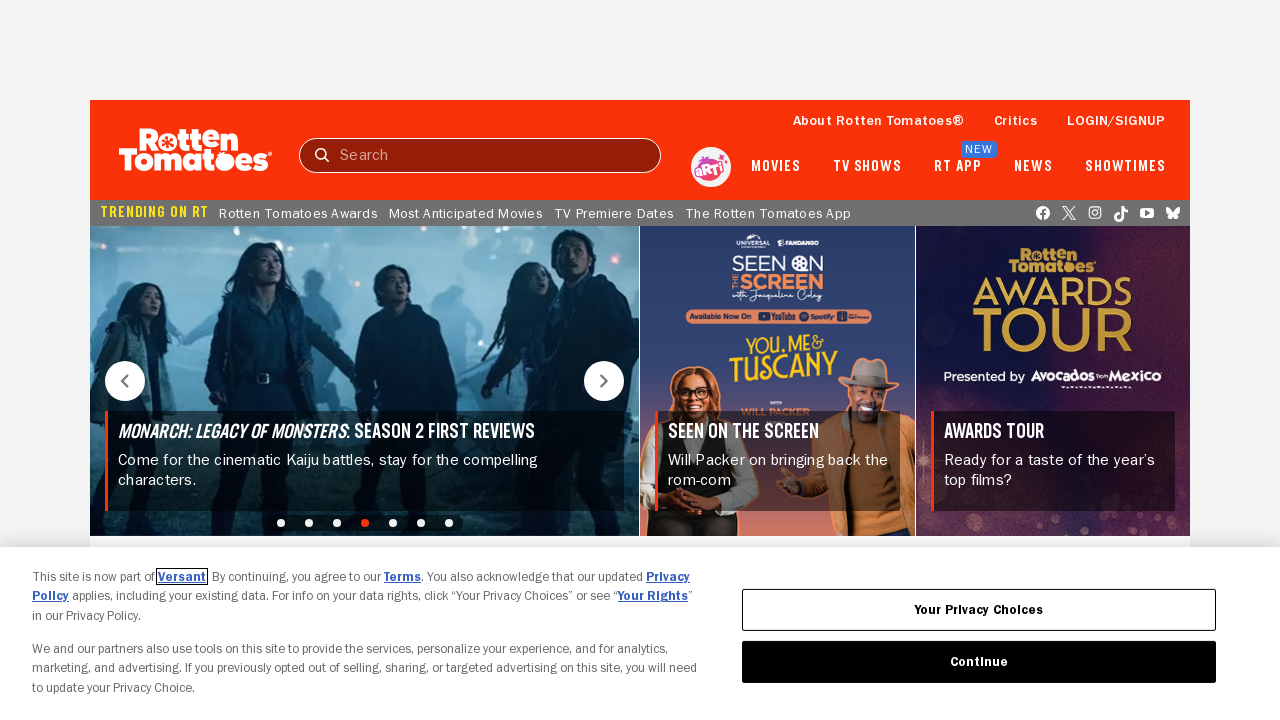

Located Popular Streaming Movies heading
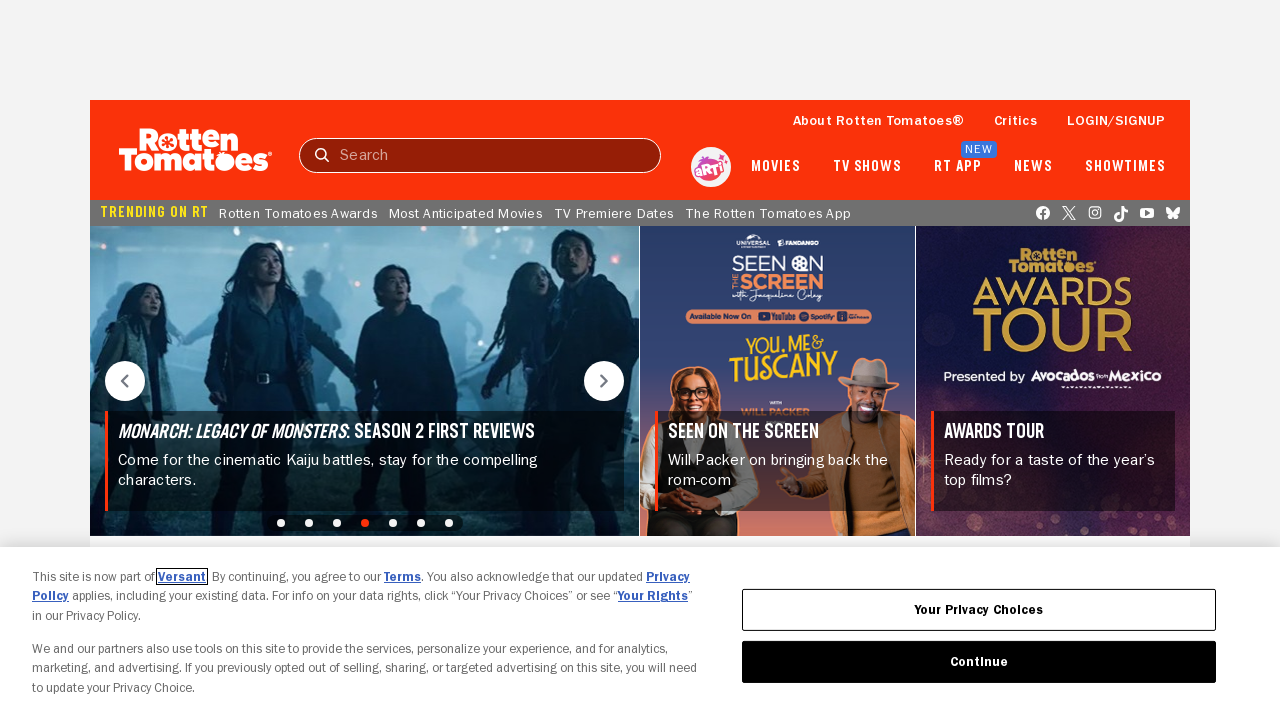

Hovered over Popular Streaming Movies section at (282, 361) on h2:has-text('Popular Streaming Movies') >> ..
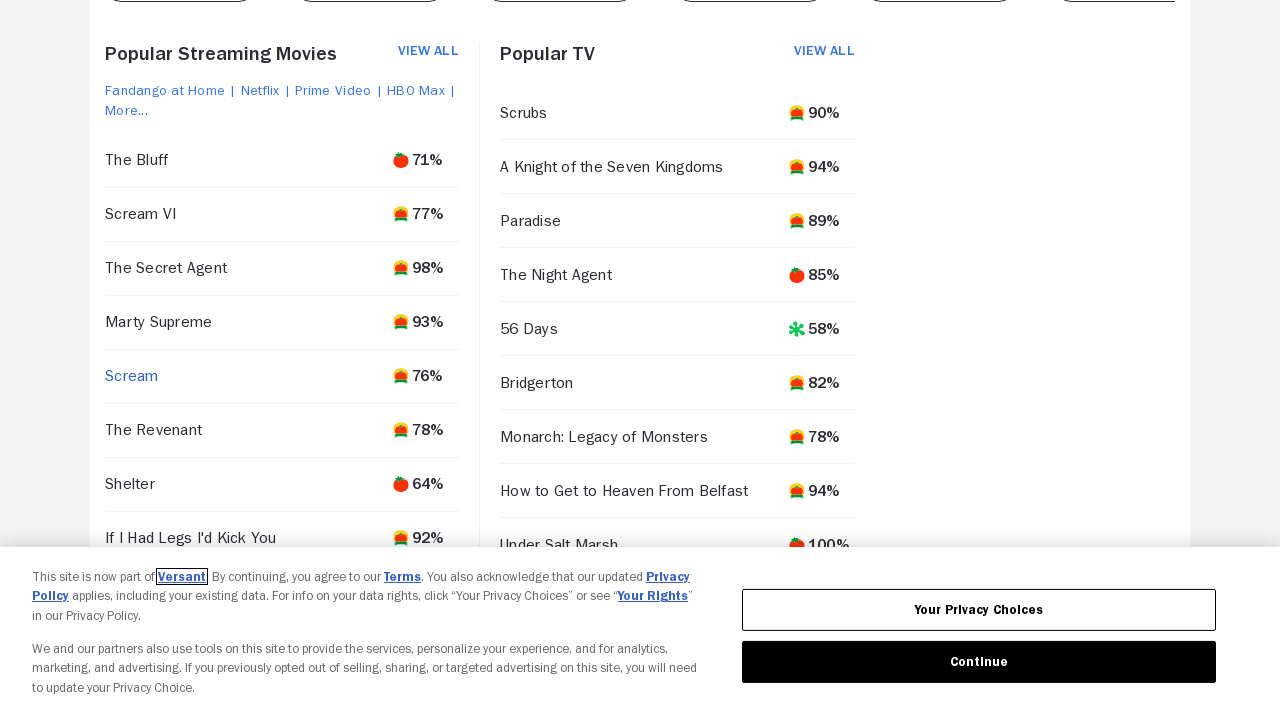

Located all movie items in Popular Streaming Movies section
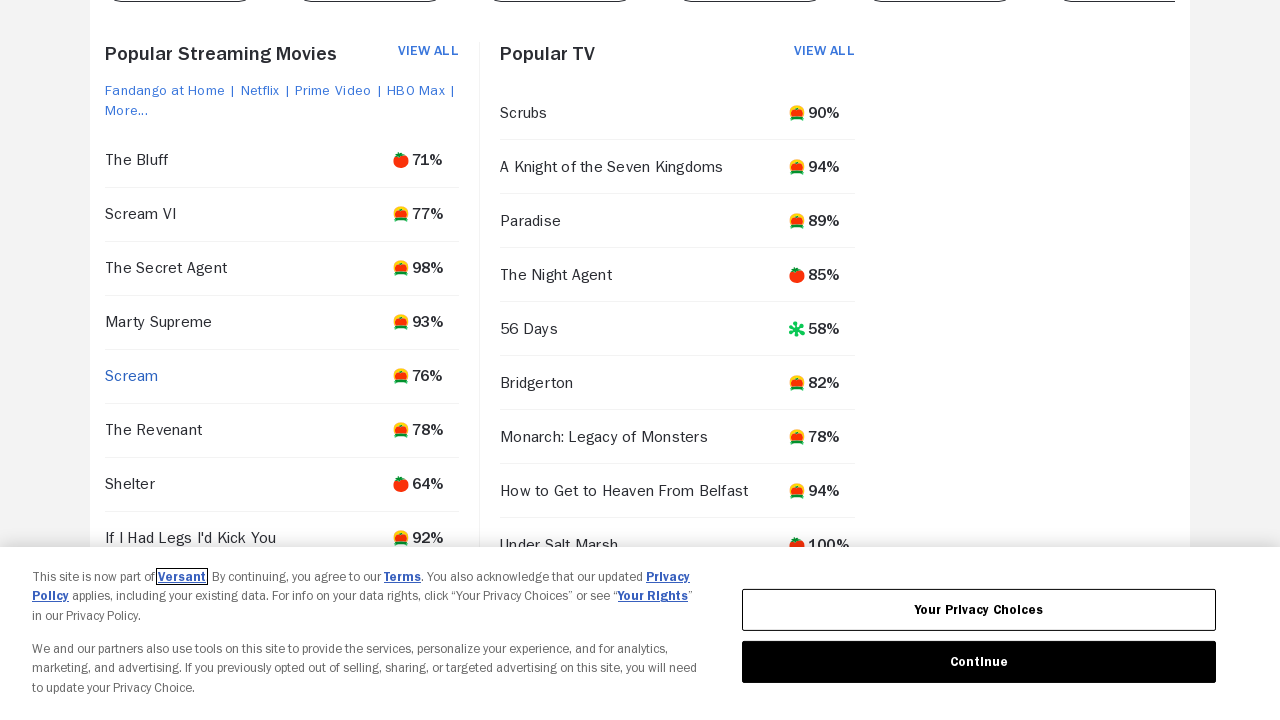

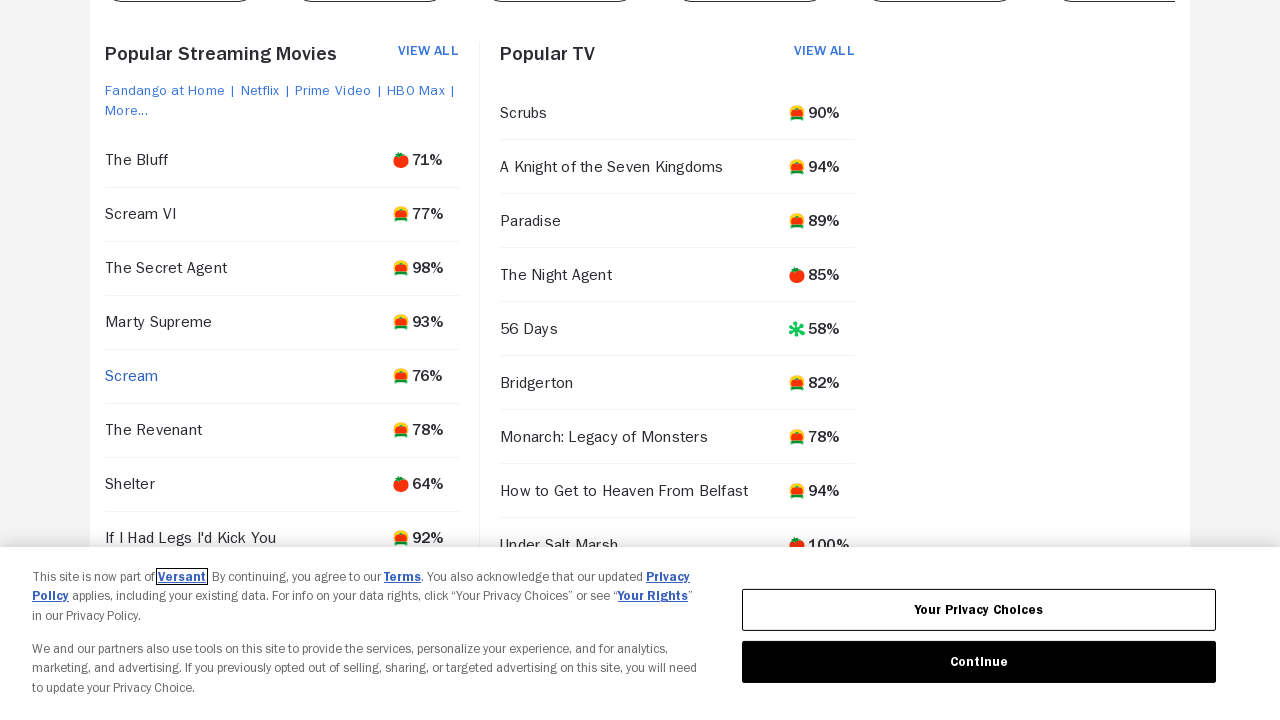